Tests window switching functionality by opening a new tab/window and switching between the original and new windows

Starting URL: https://formy-project.herokuapp.com/switch-window

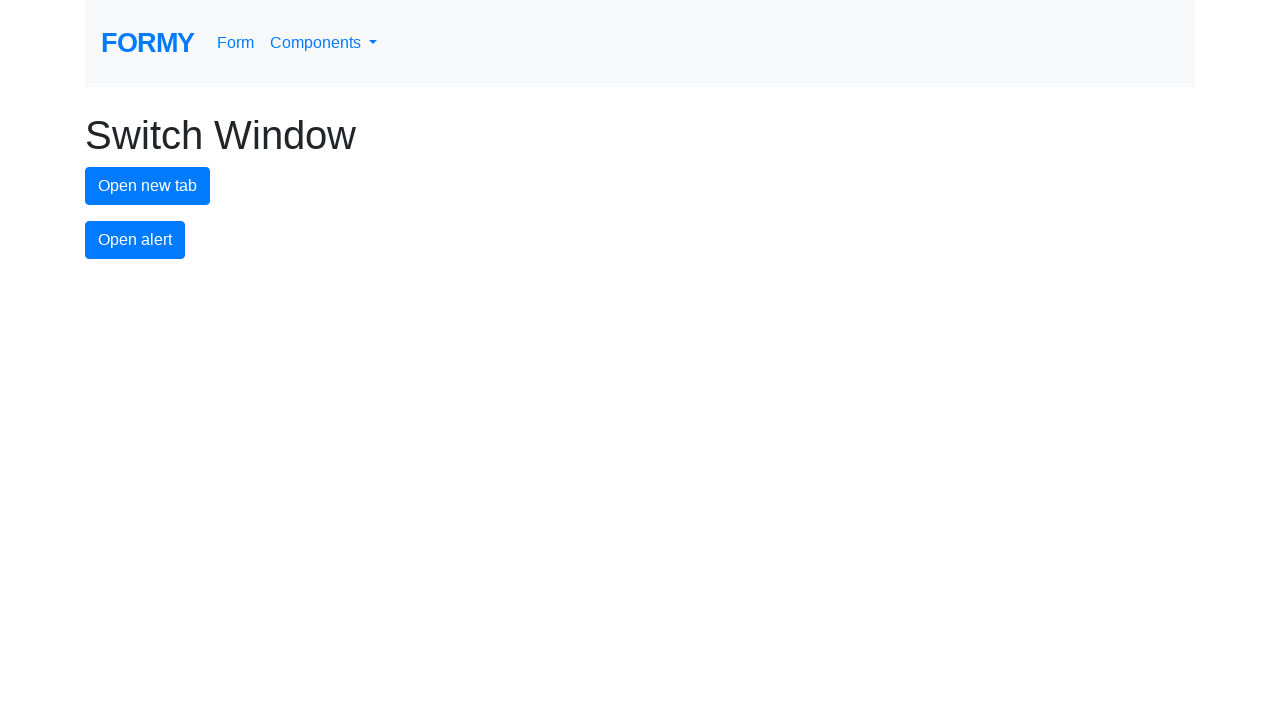

Clicked button to open new tab/window at (148, 186) on #new-tab-button
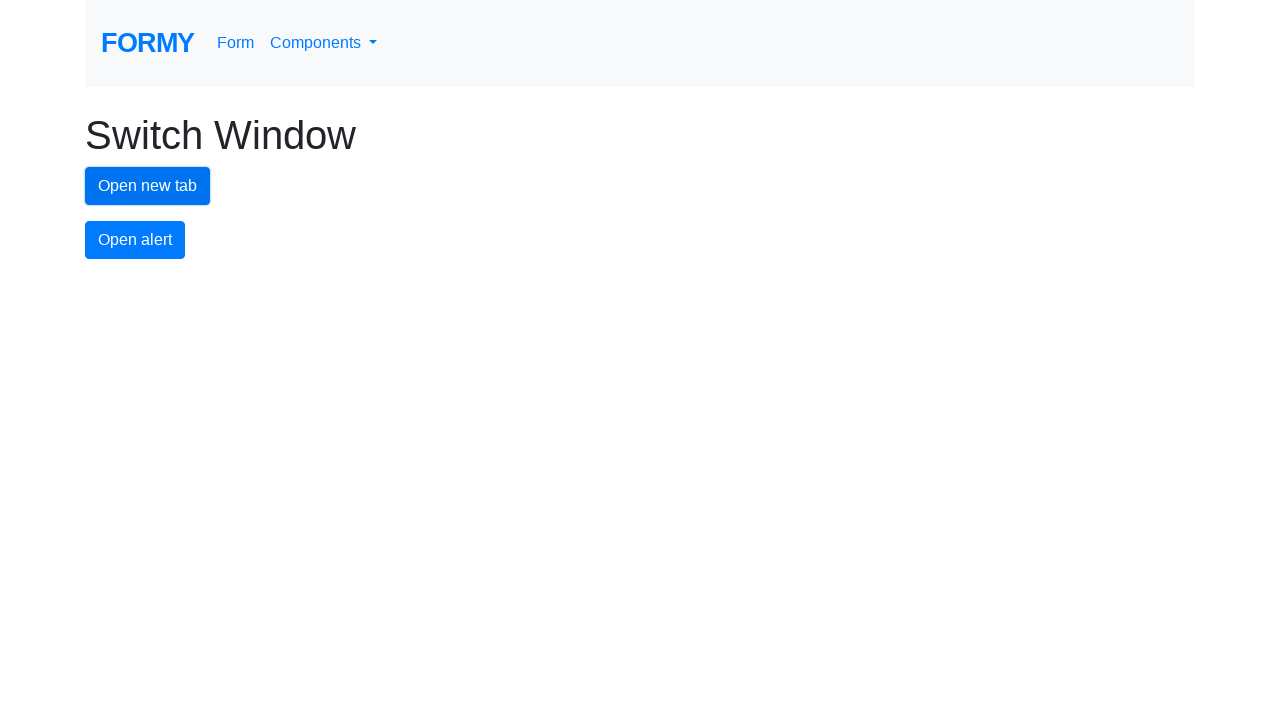

Waited for new tab/window to open
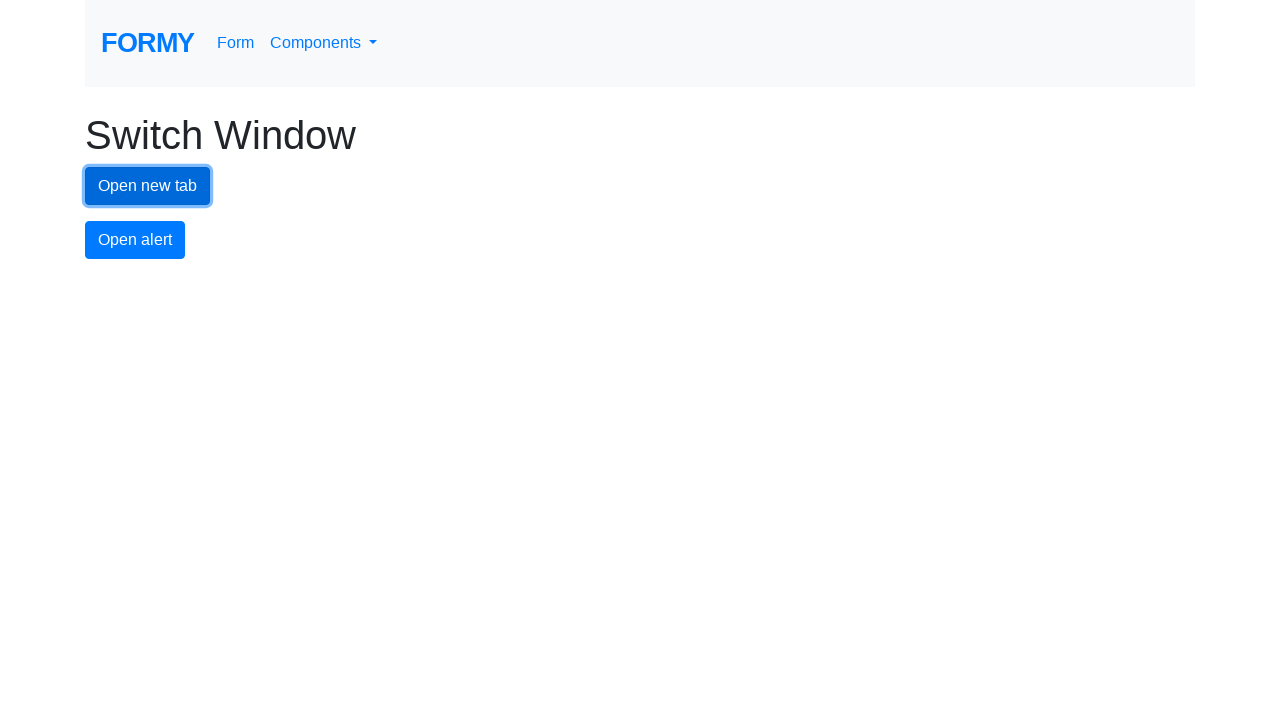

Retrieved all open pages/tabs from context
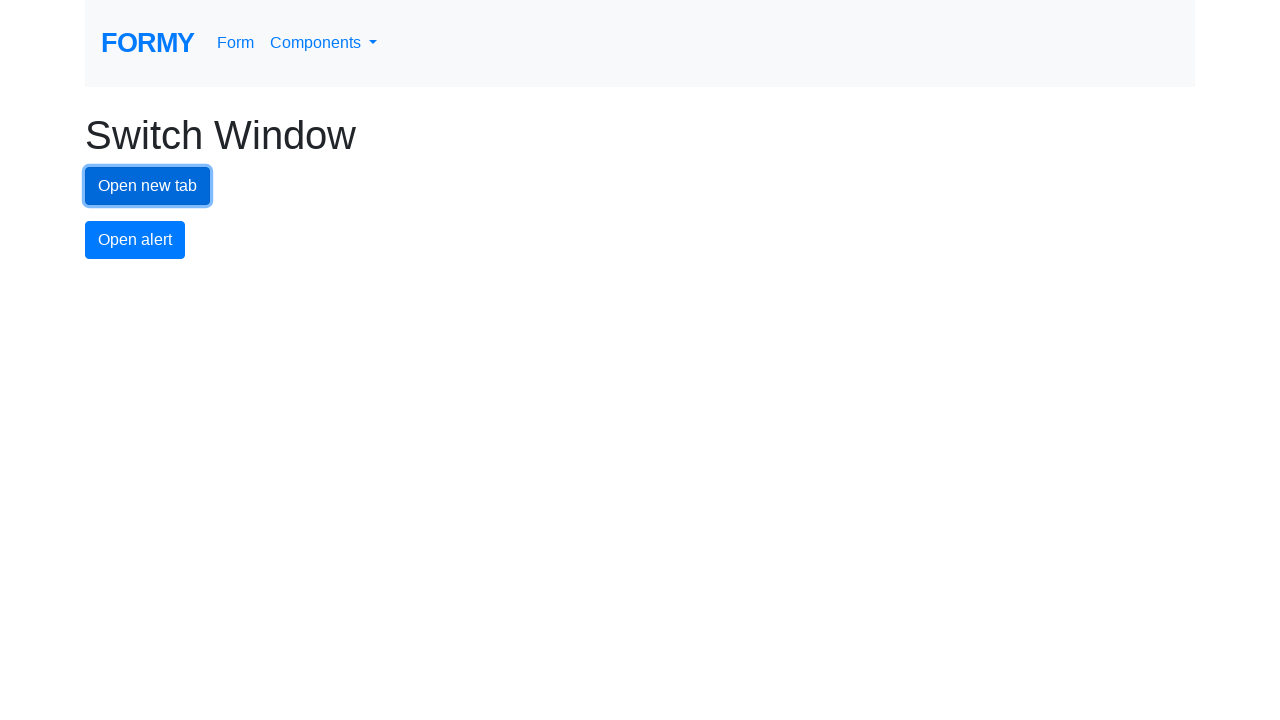

Identified new page as the last opened tab
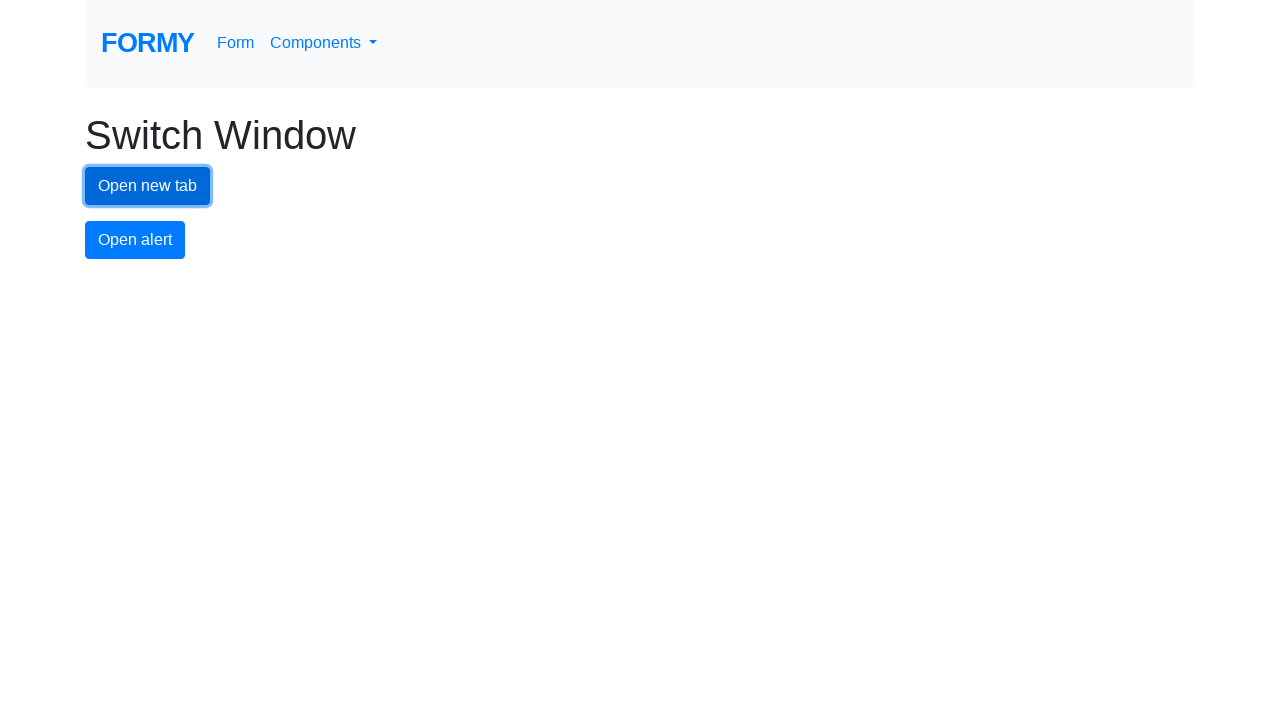

Waited for new page to load completely
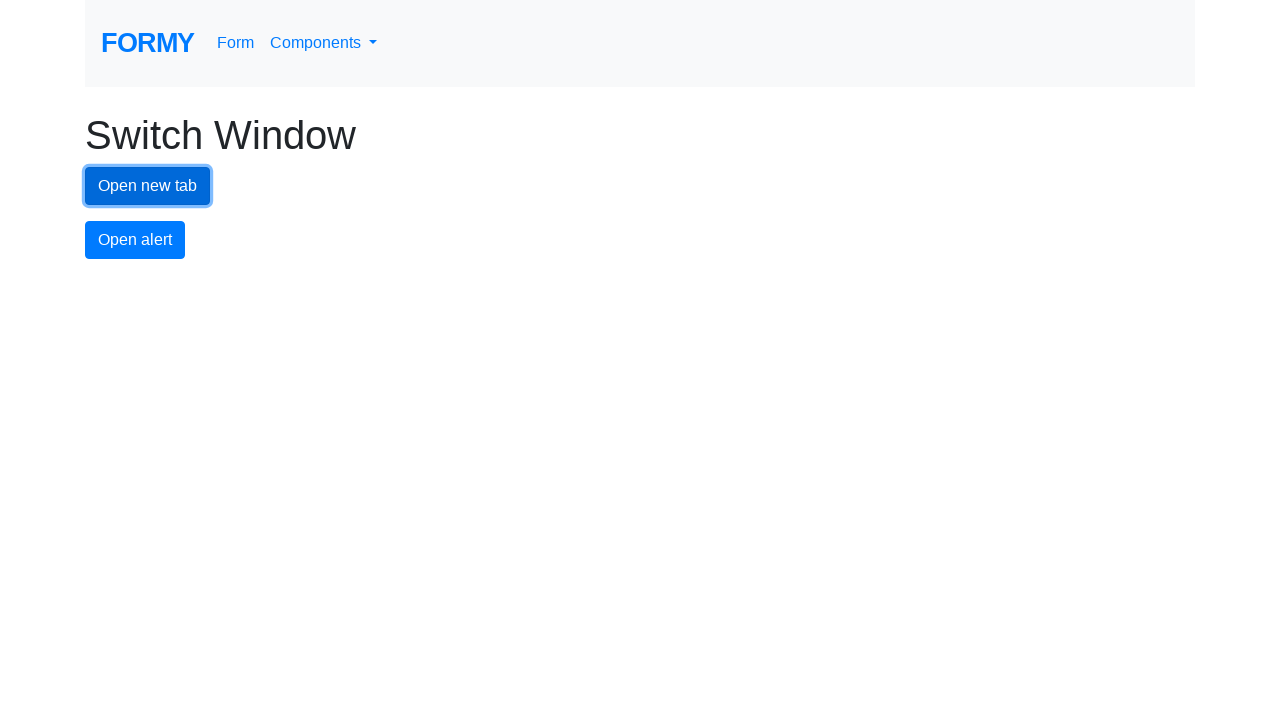

Identified original page as the first opened tab
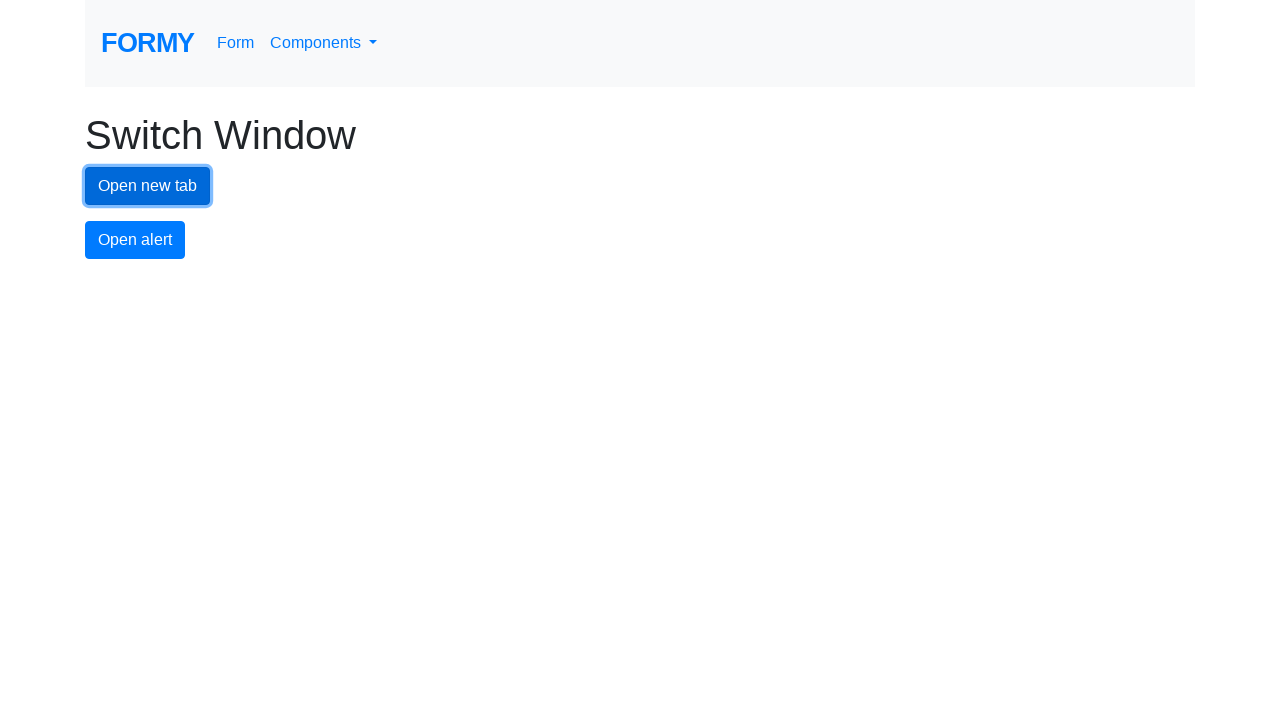

Switched back to original page/tab
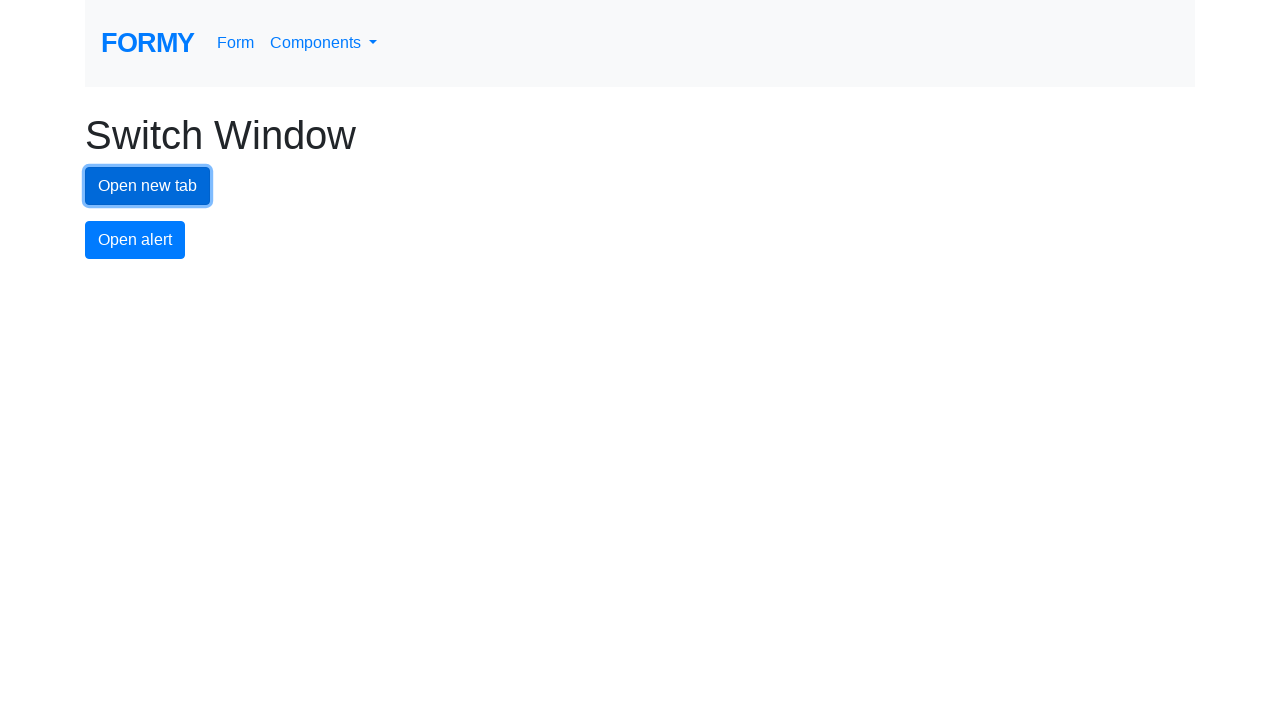

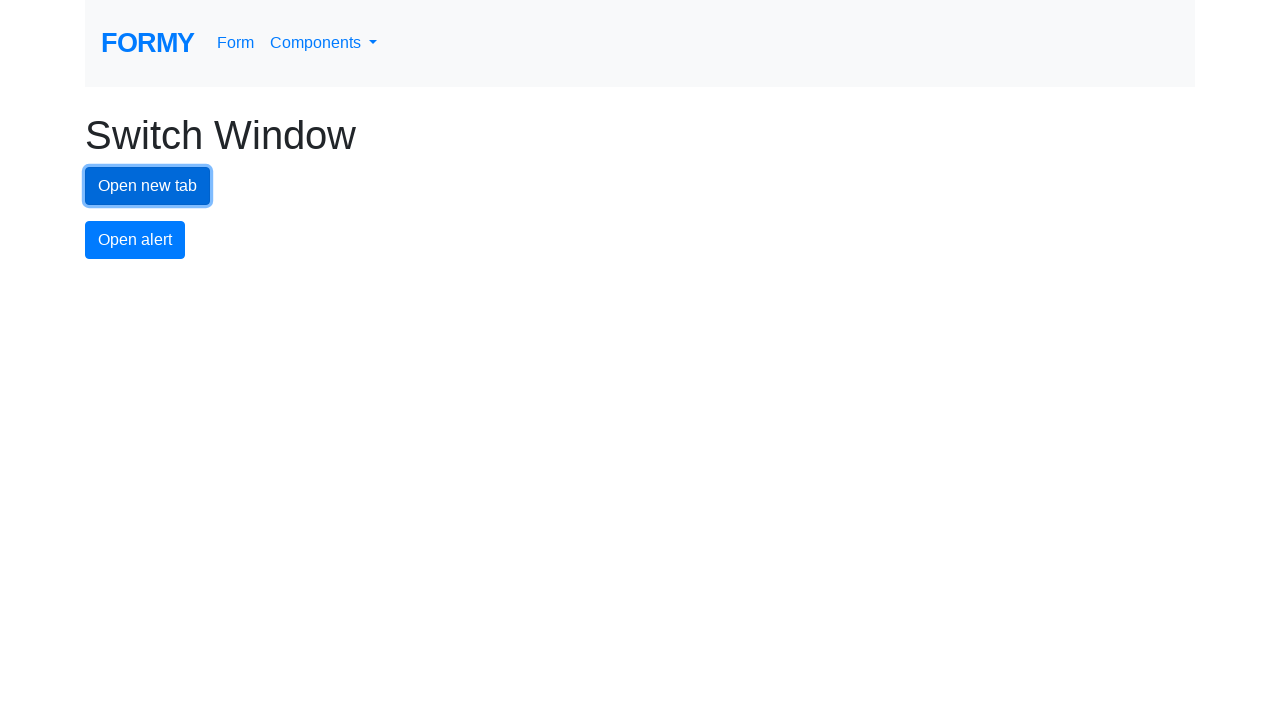